Tests user registration form by filling in first name, last name, username, and password fields, then submitting the form

Starting URL: https://www.tutorialspoint.com/selenium/practice/register.php

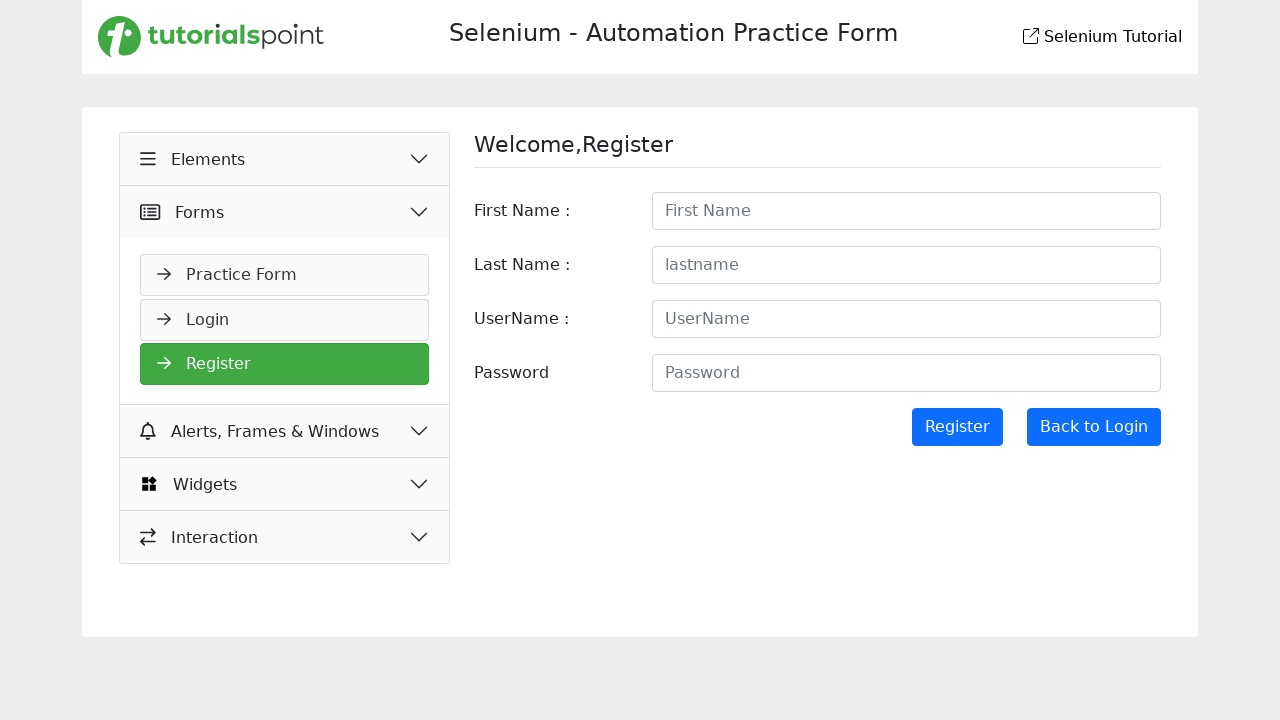

Registration form loaded and first name field is visible
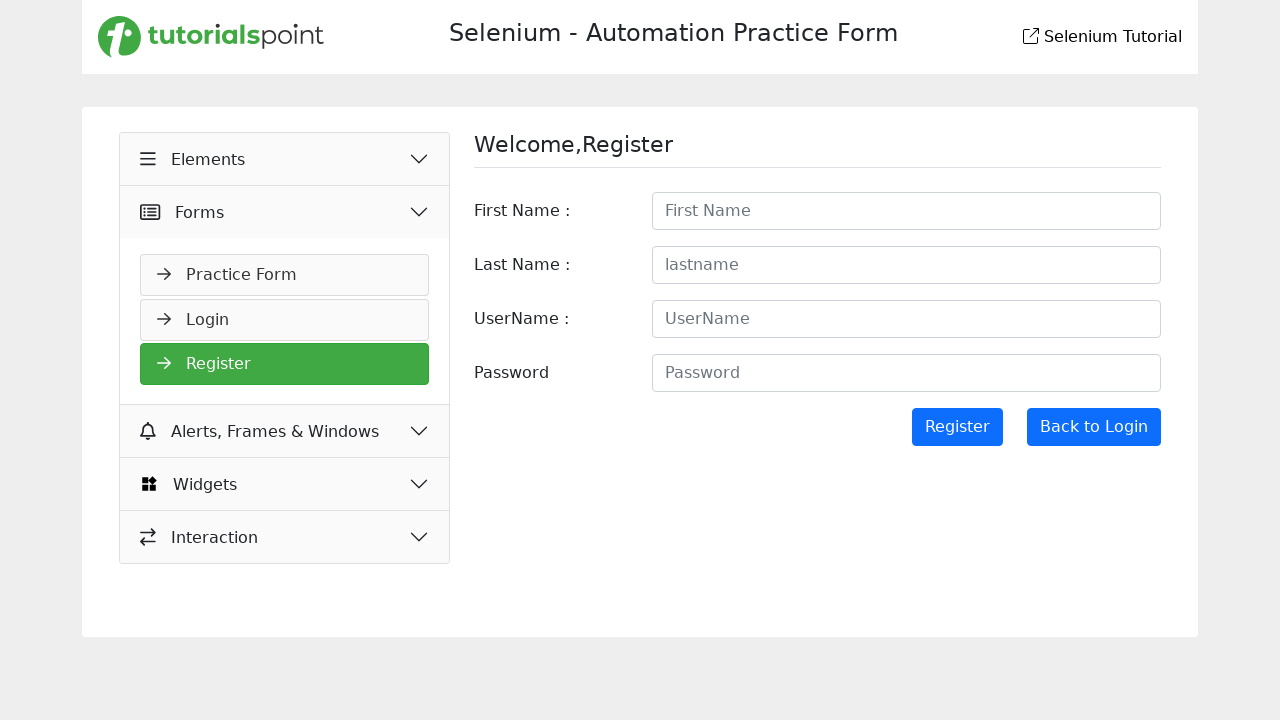

Filled first name field with 'Devika' on #firstname
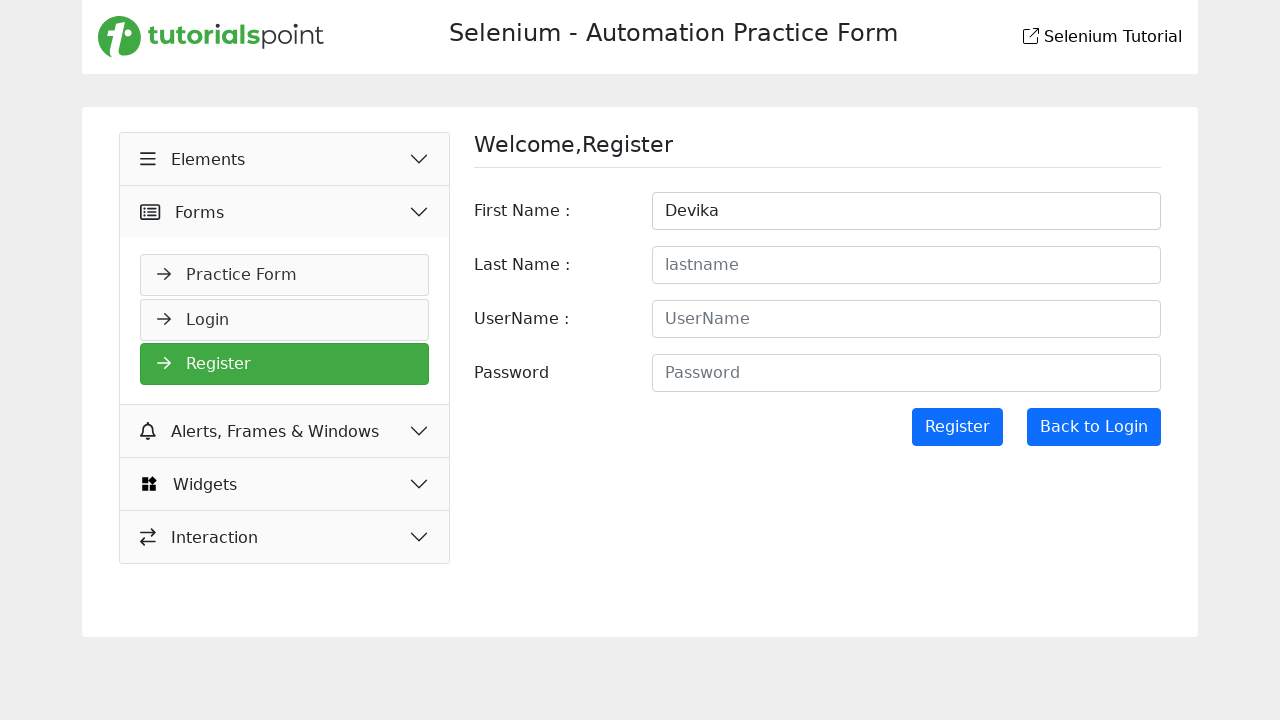

Filled last name field with 'Rai' on #lastname
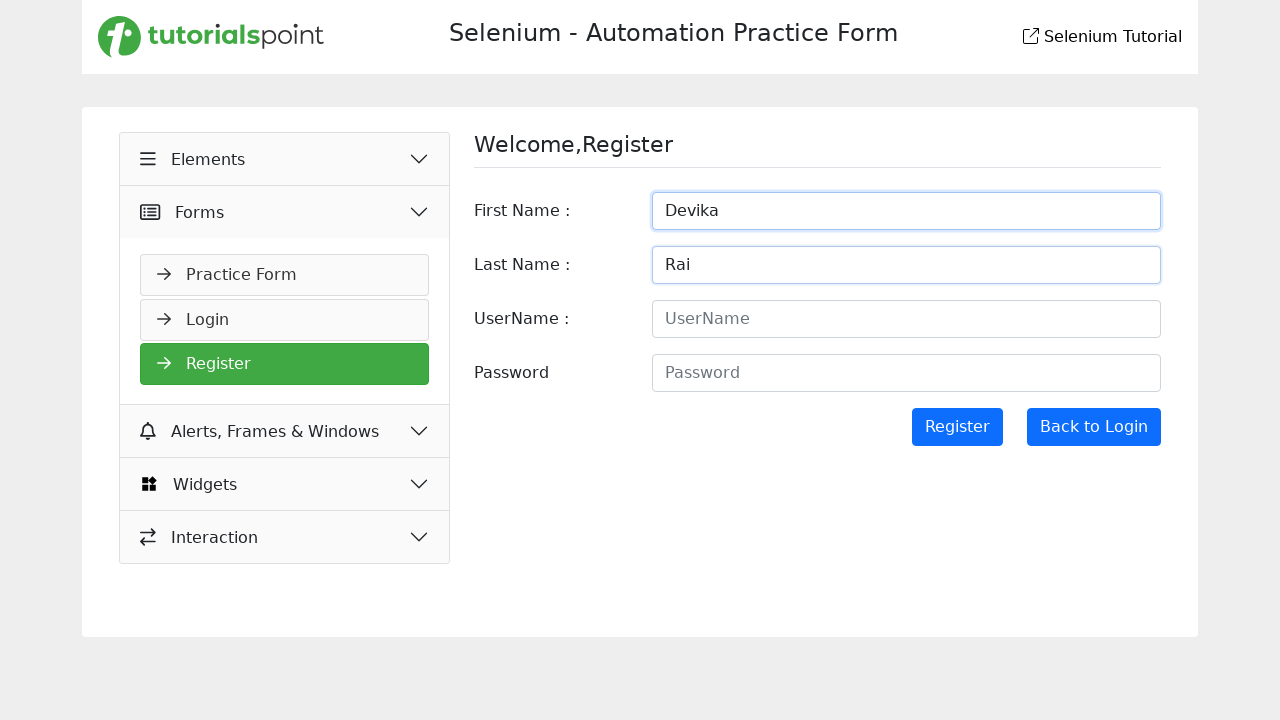

Filled username field with 'devika03' on #username
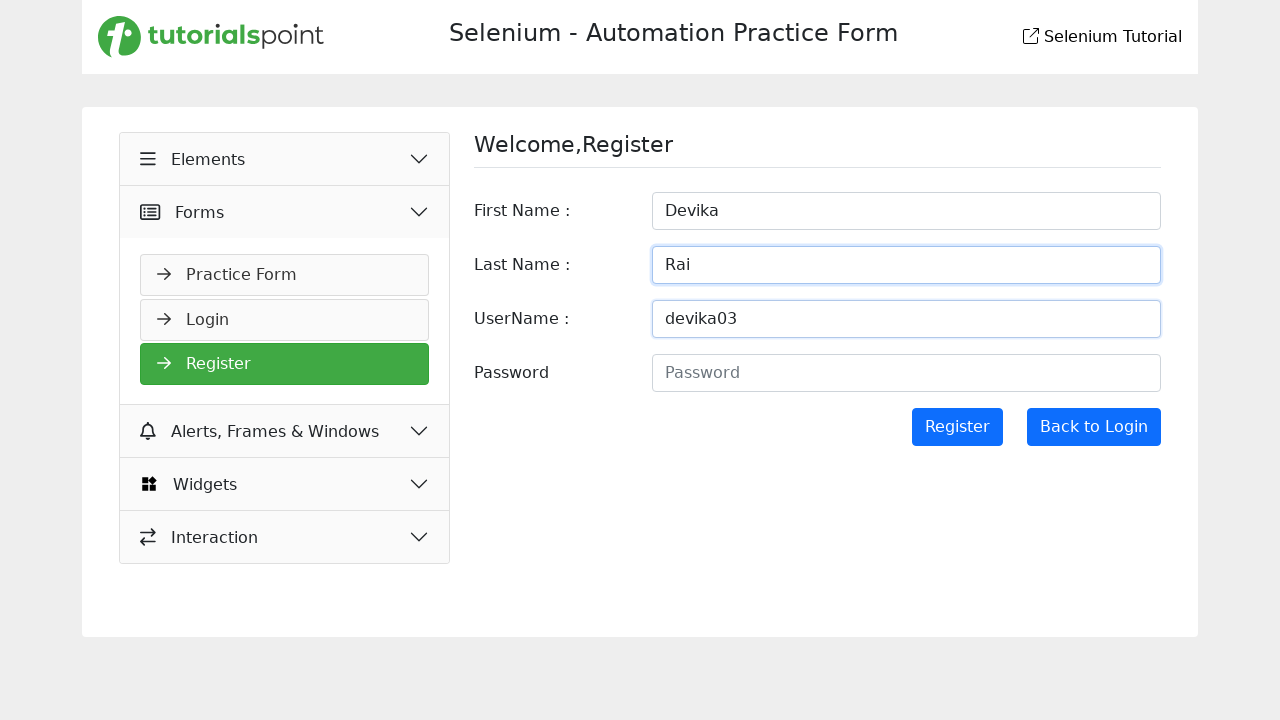

Filled password field with 'admin123' on #password
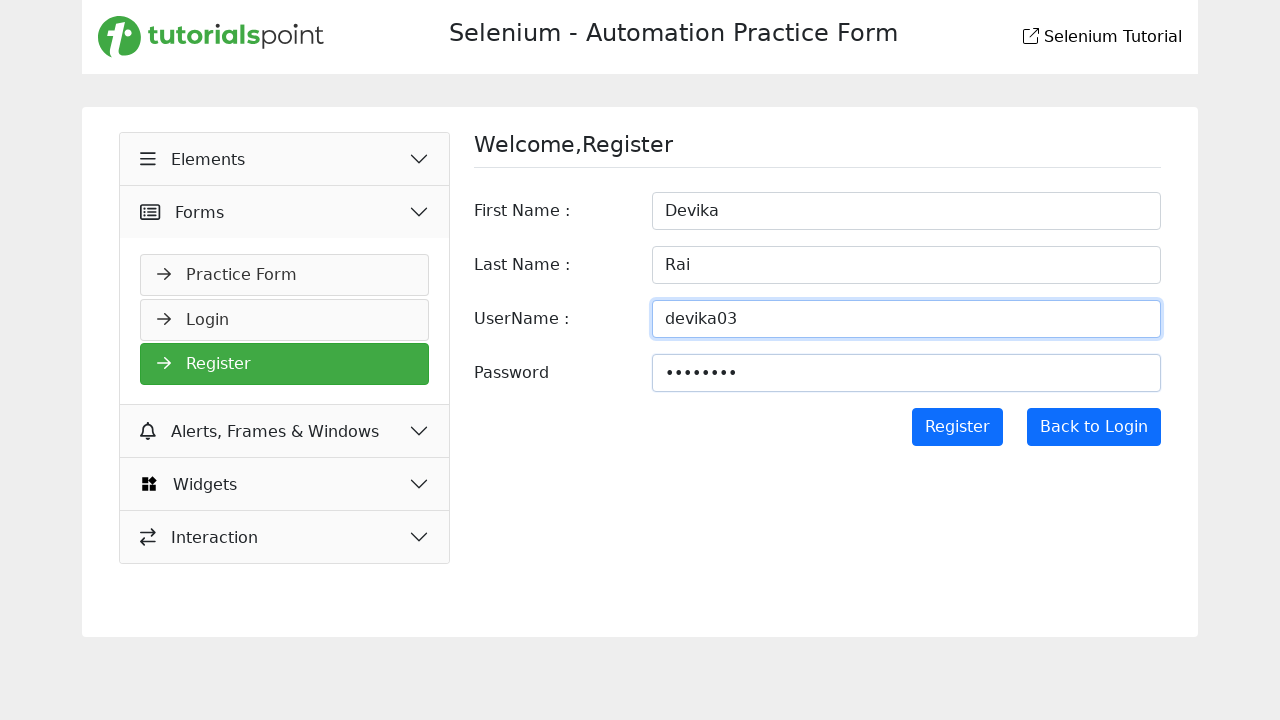

Clicked Register button to submit the form at (957, 427) on input[value='Register']
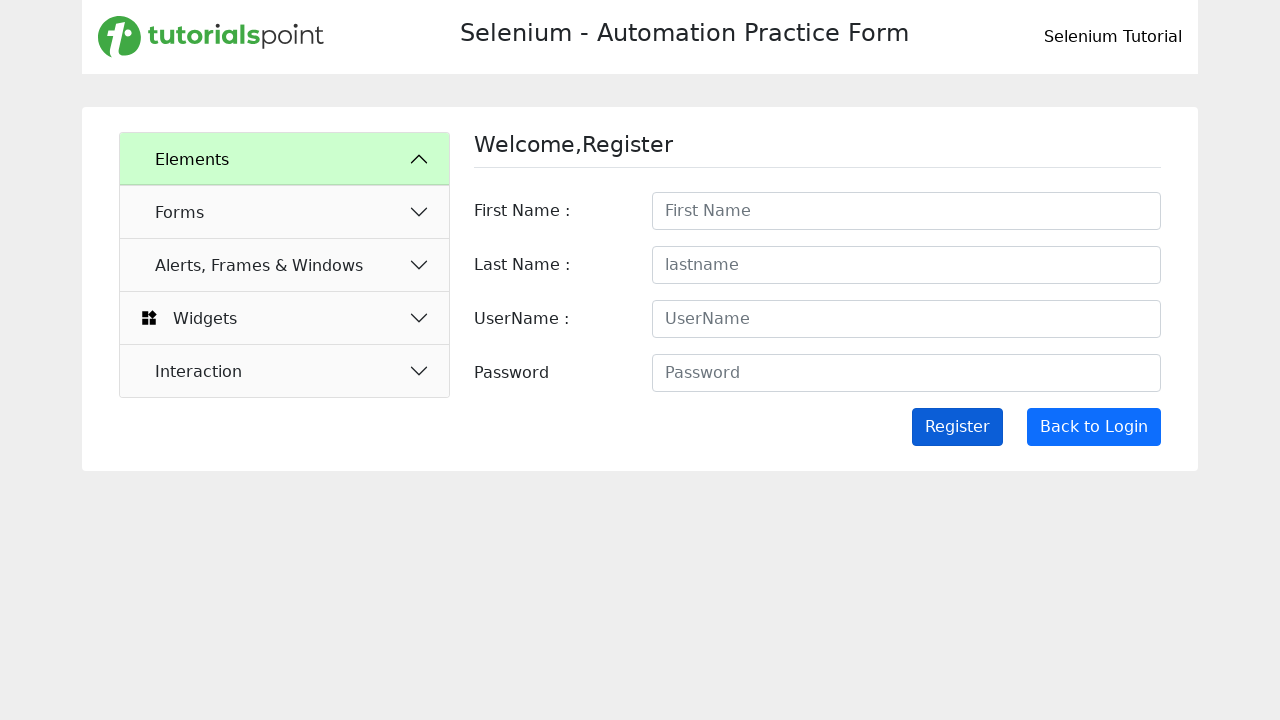

Success page header is visible, registration completed
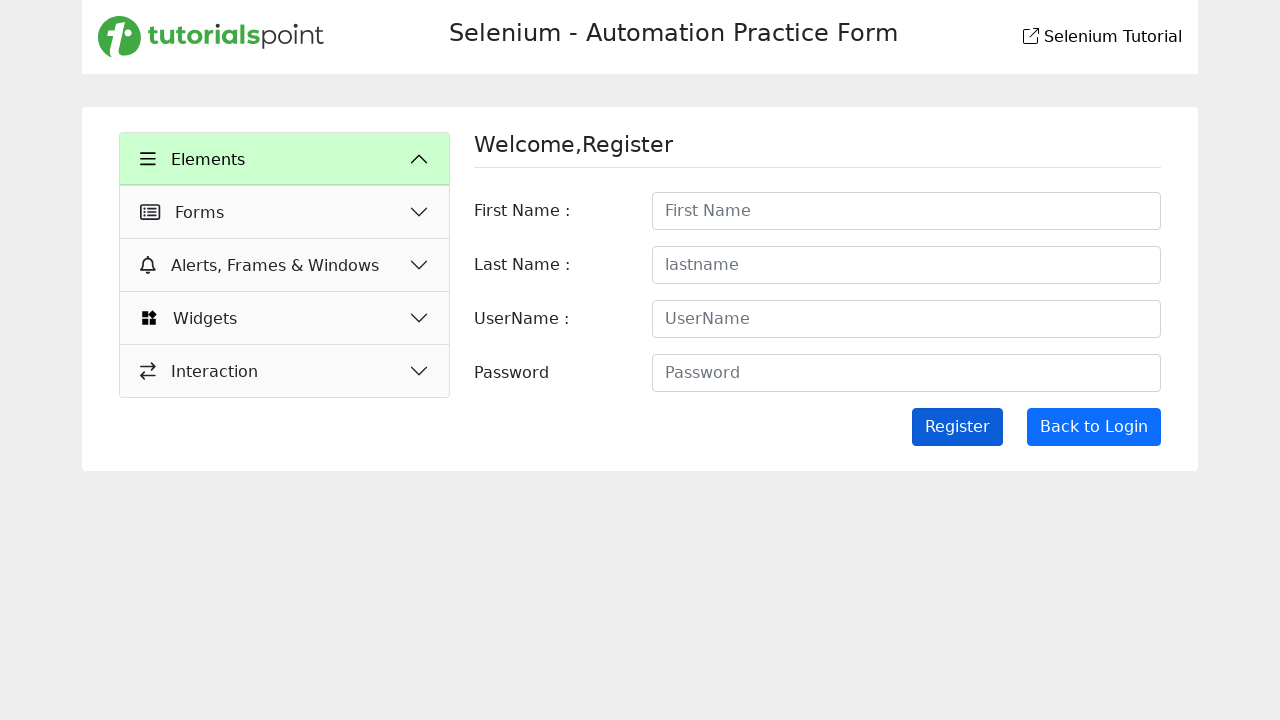

Page header is visible on success page
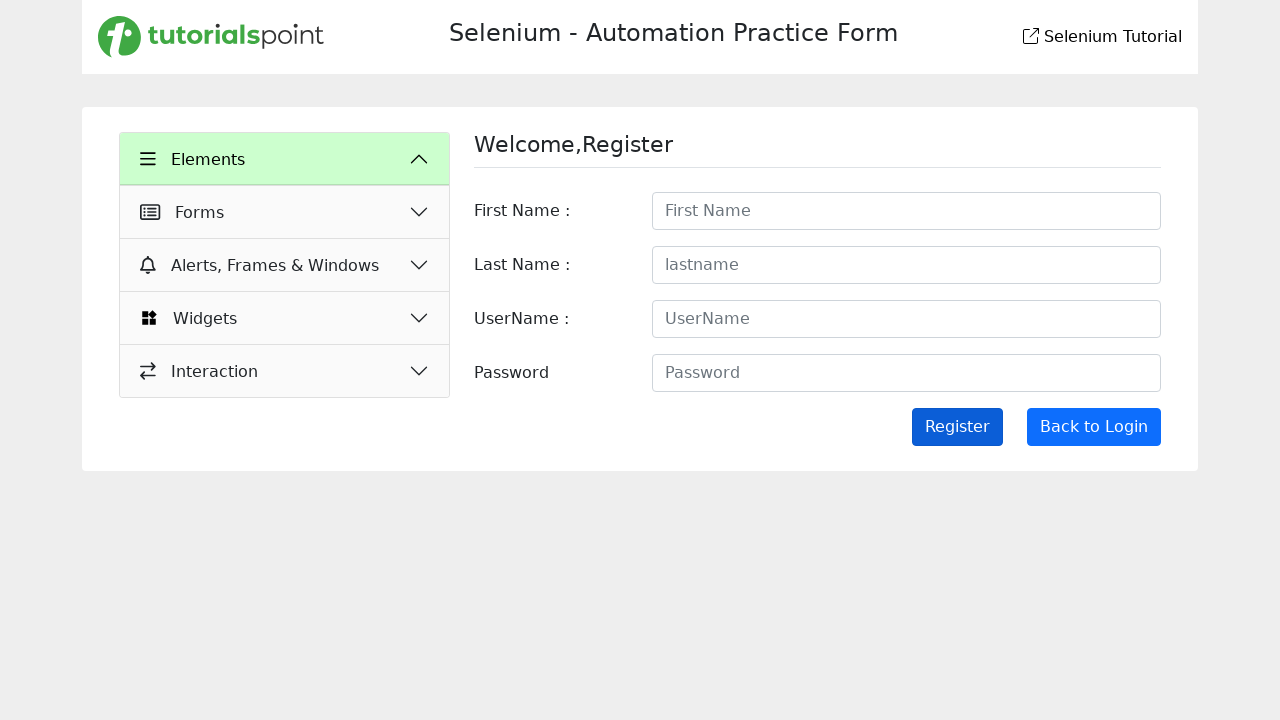

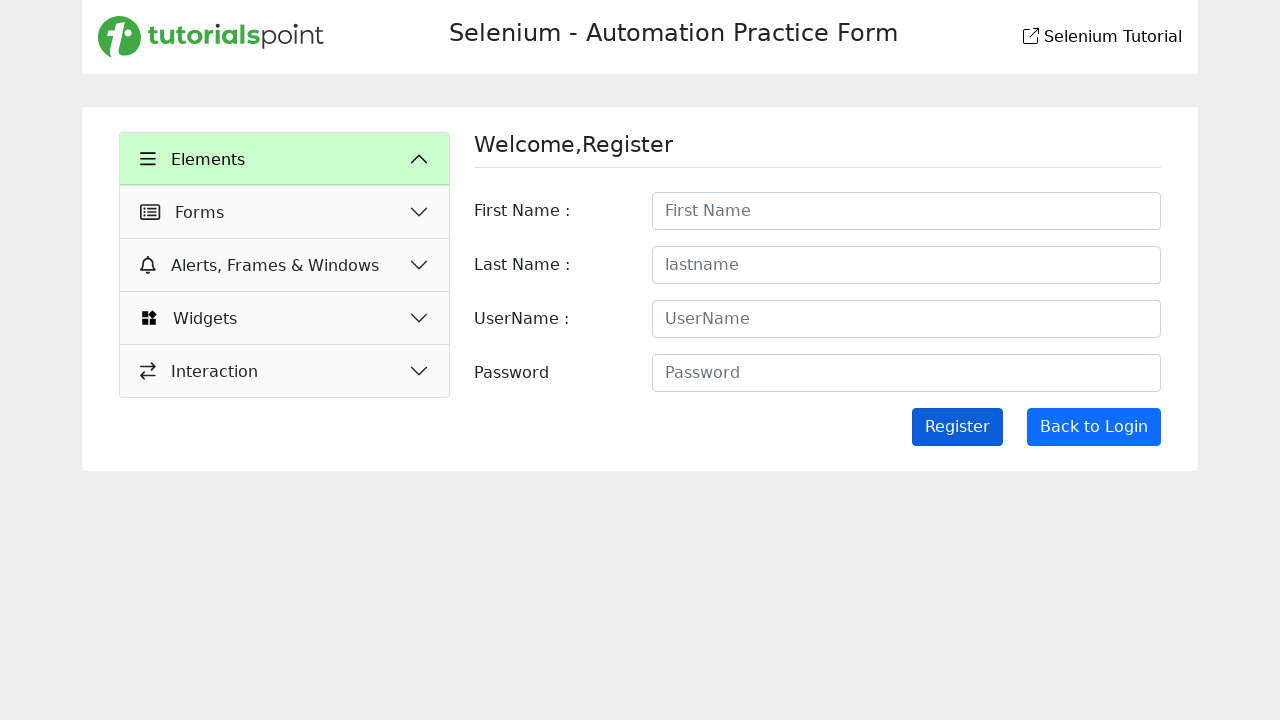